Tests the product search functionality by searching for "Macbook Air" and verifying a product result is displayed

Starting URL: http://opencart.abstracta.us/

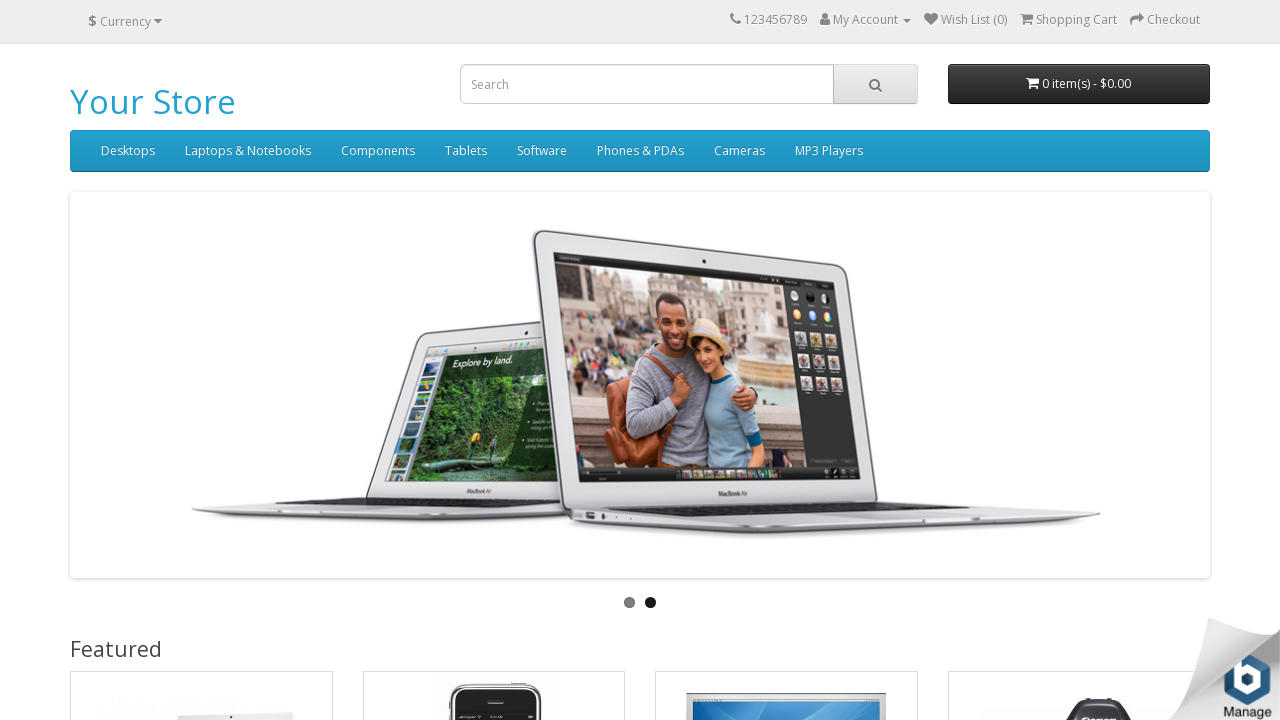

Filled search field with 'Macbook Air' on //*[@id='search']/input
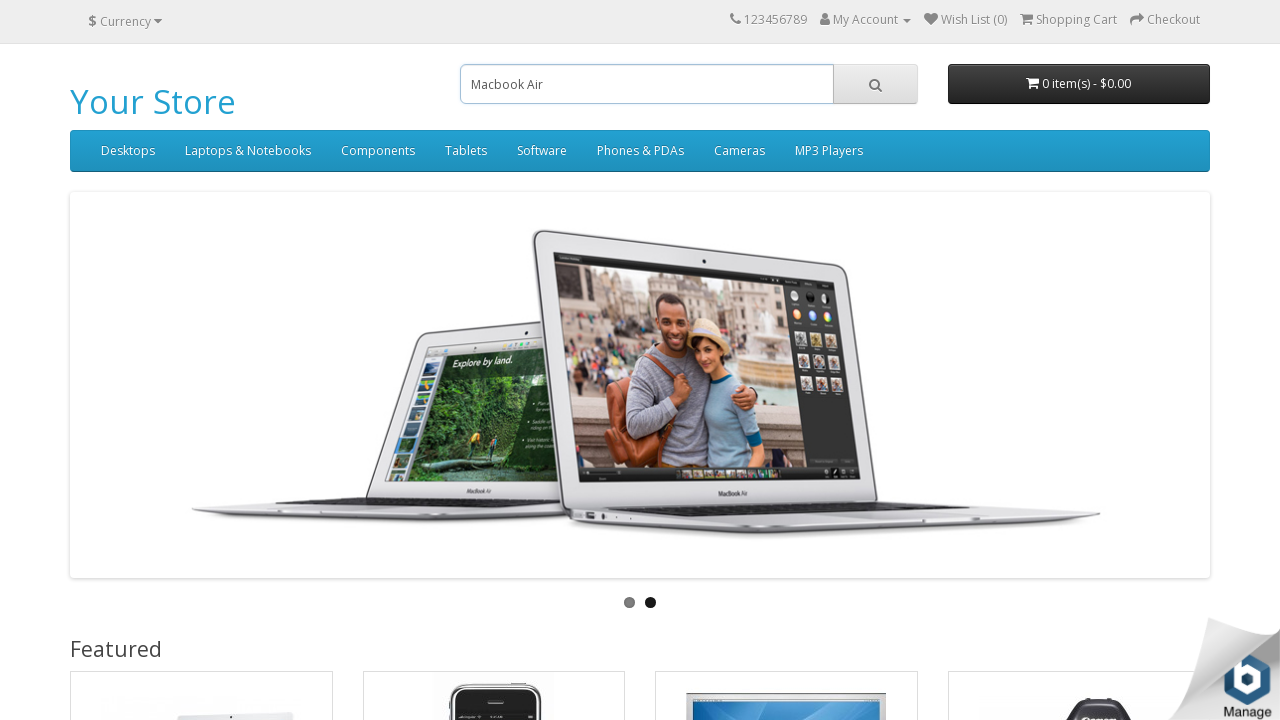

Pressed Enter to submit search on //*[@id='search']/input
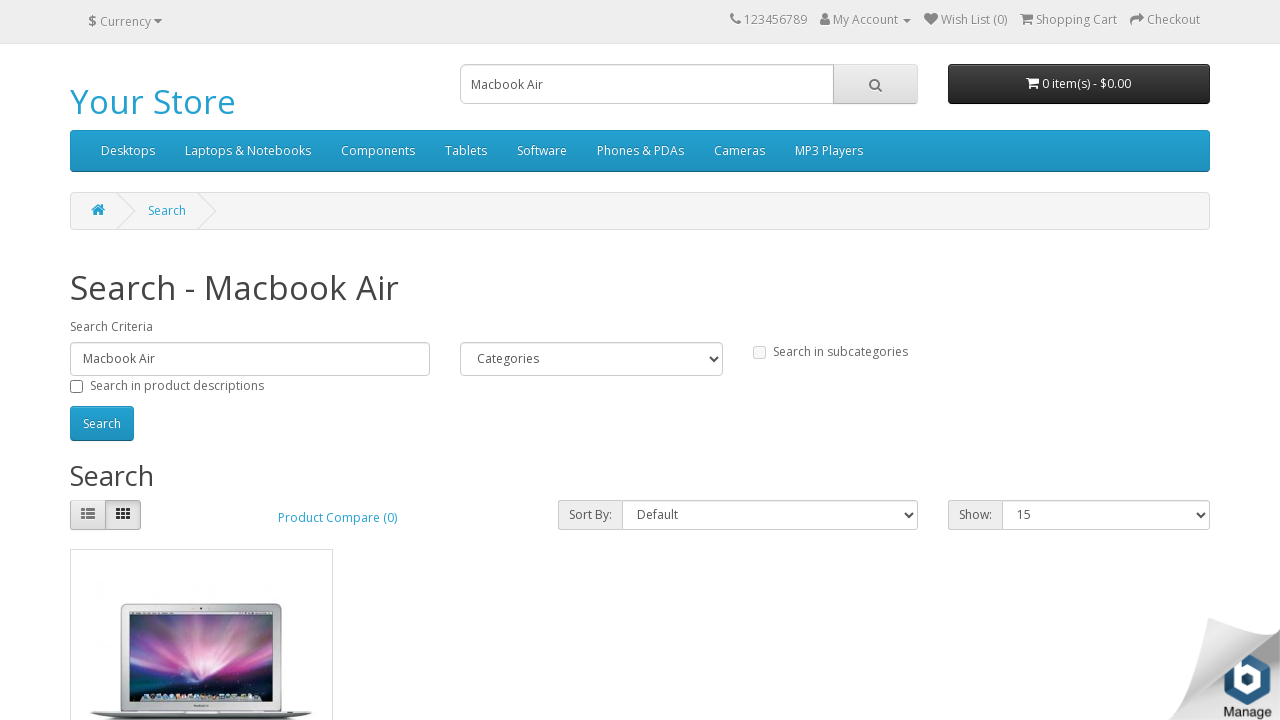

Product search result loaded
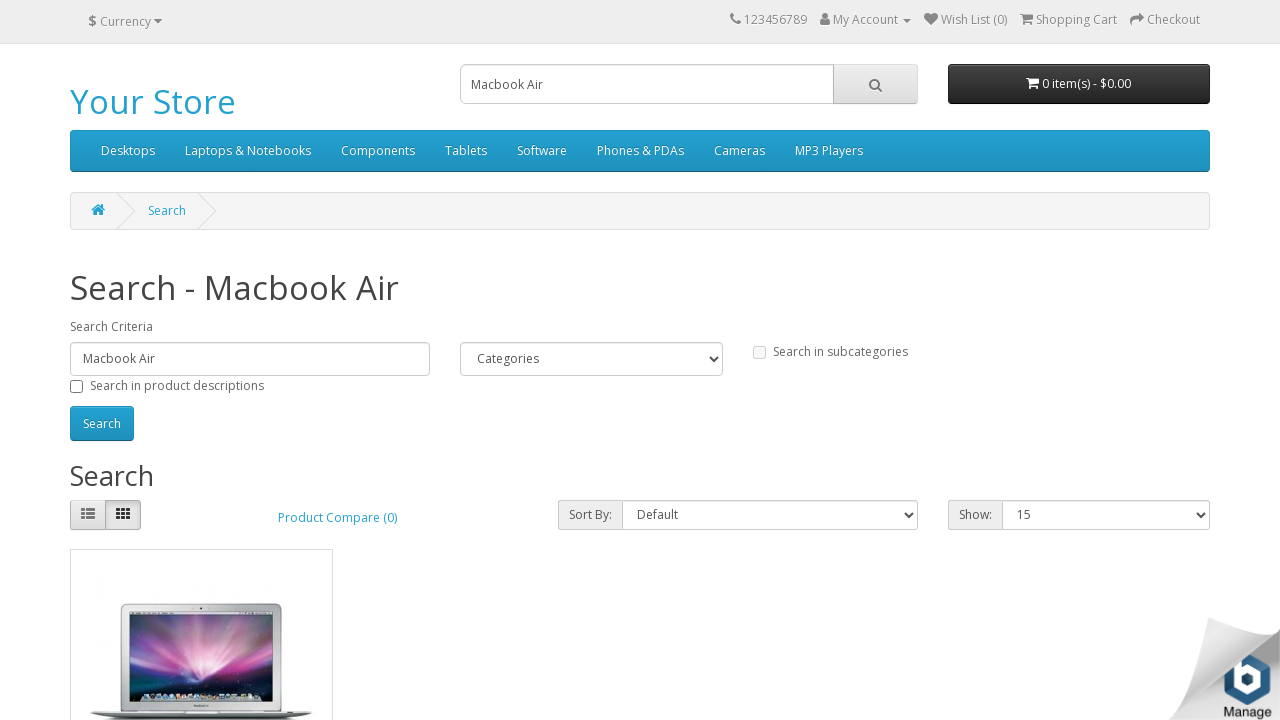

Verified product result is visible
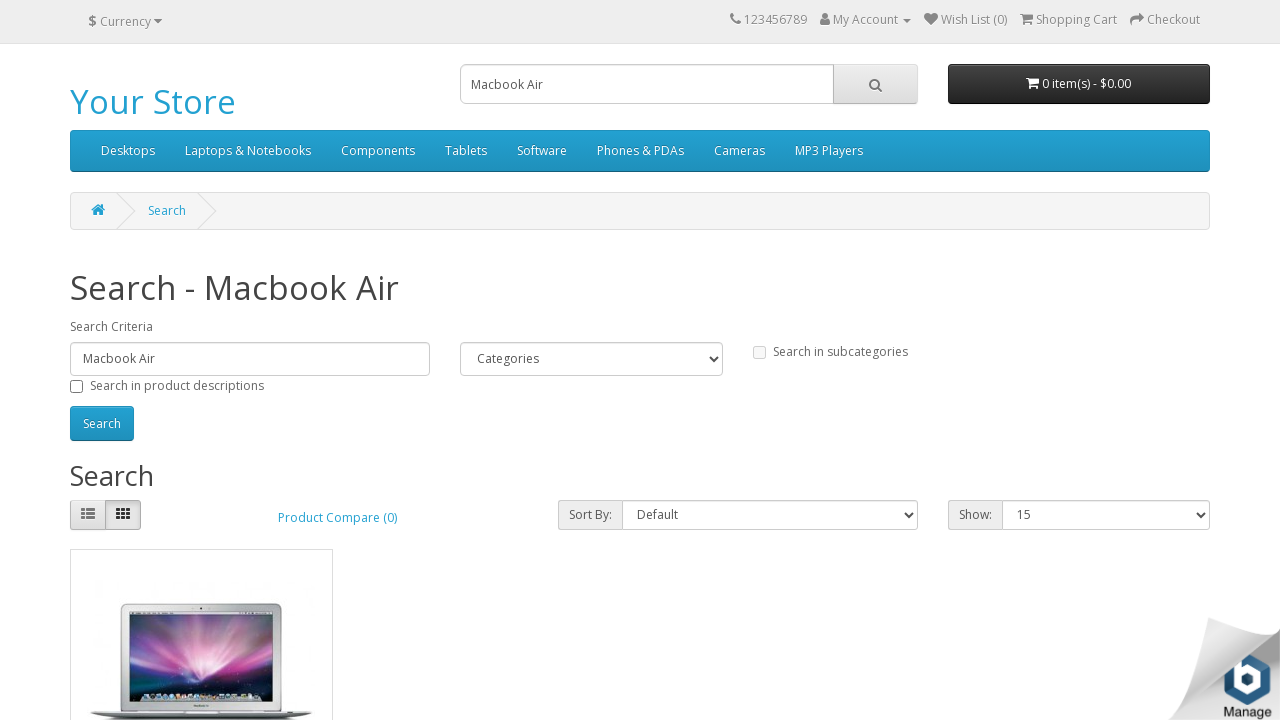

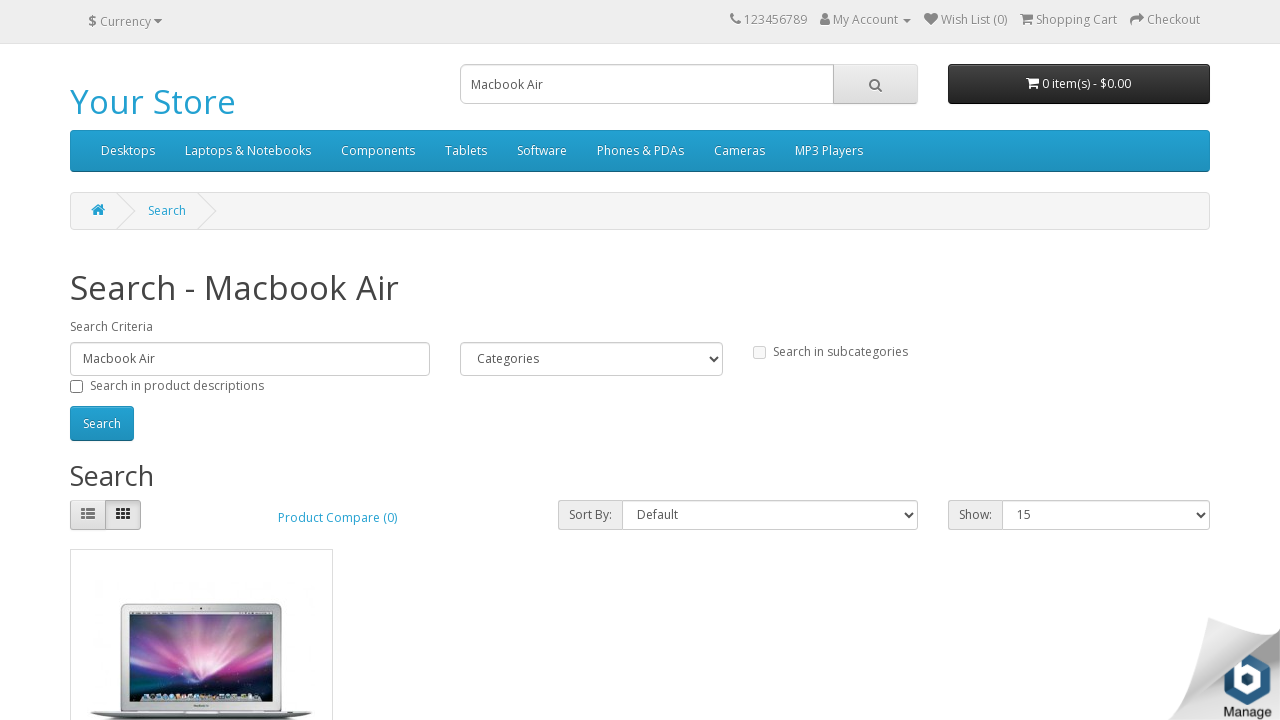